Tests JavaScript alert handling functionality including accepting alerts, dismissing alerts, and entering text into prompt alerts on a demo automation testing site.

Starting URL: https://demo.automationtesting.in/Alerts.html

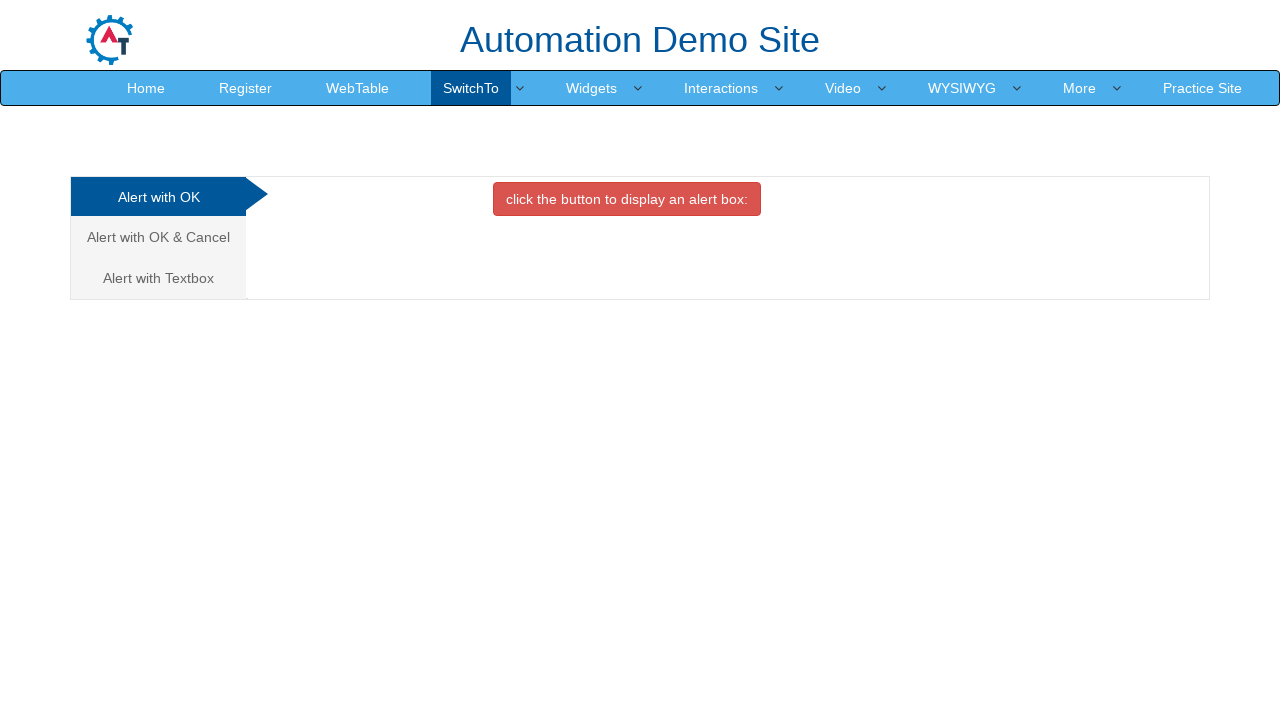

Clicked on the 'Alert with OK & Cancel' tab at (158, 237) on xpath=/html/body/div[1]/div/div/div/div[1]/ul/li[2]/a
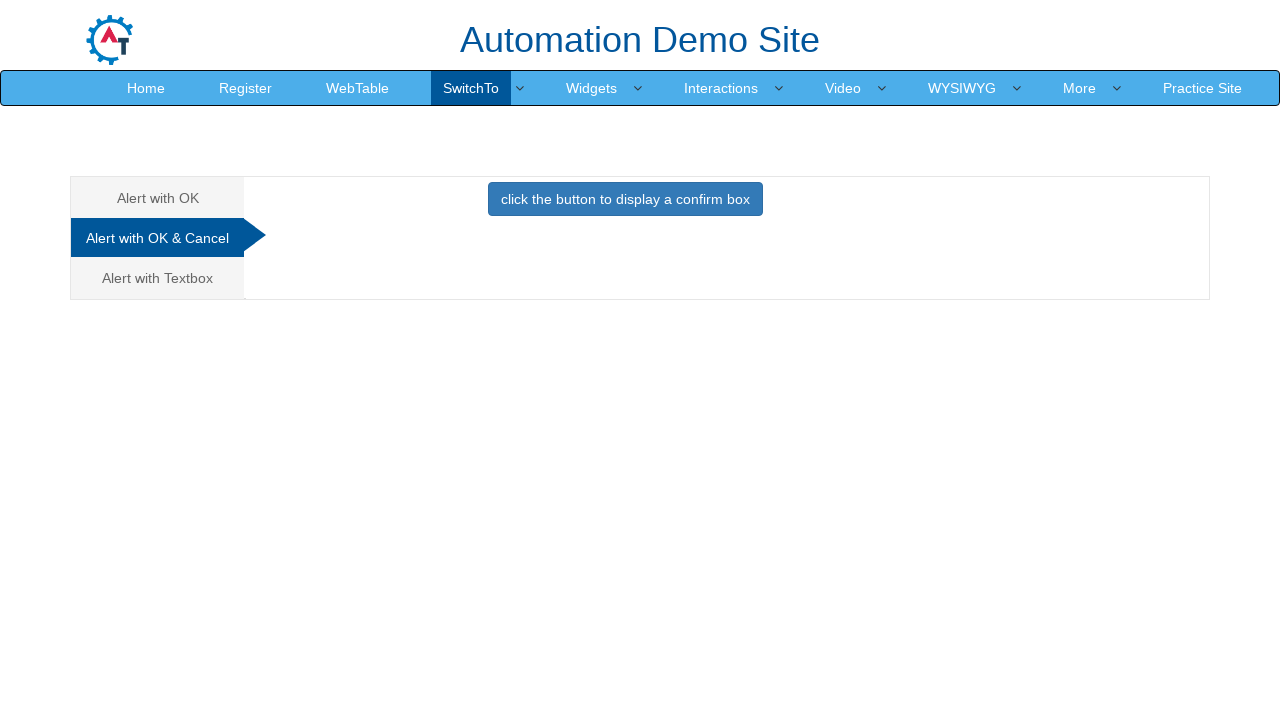

Clicked button to trigger confirm alert at (625, 199) on xpath=//*[@id='CancelTab']/button
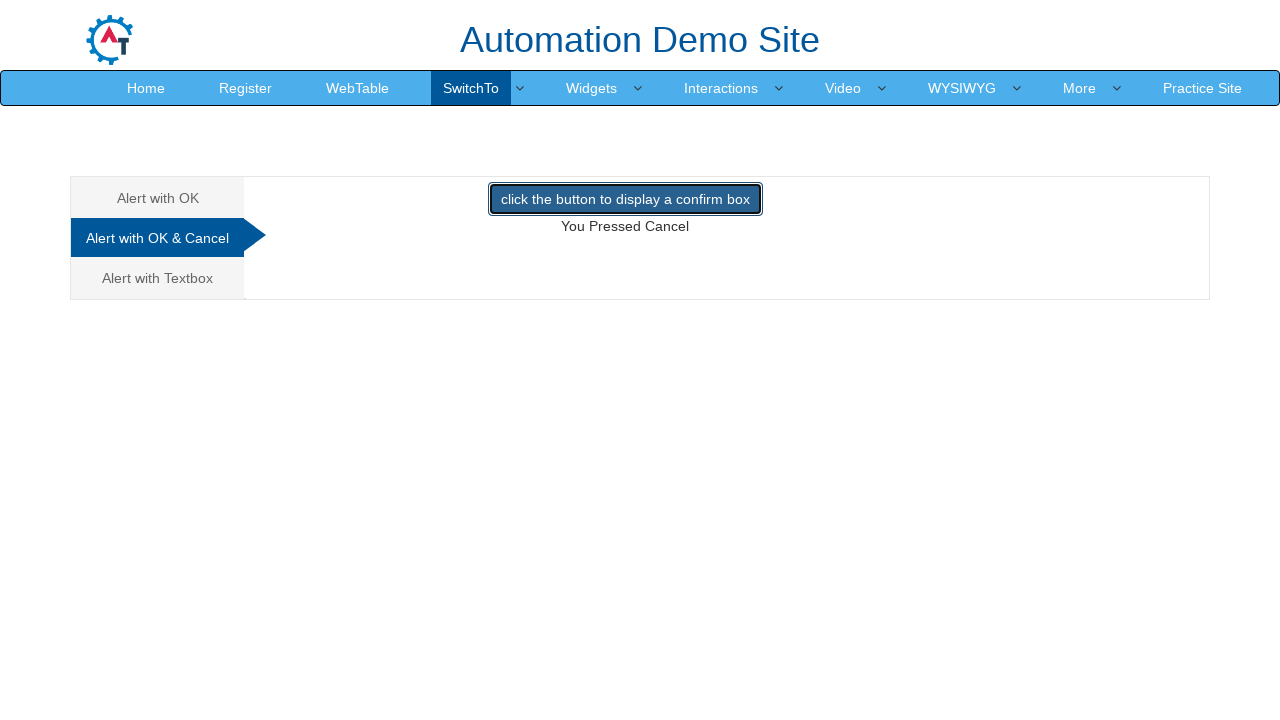

Set up dialog handler to accept and clicked confirm alert button at (625, 199) on xpath=//*[@id='CancelTab']/button
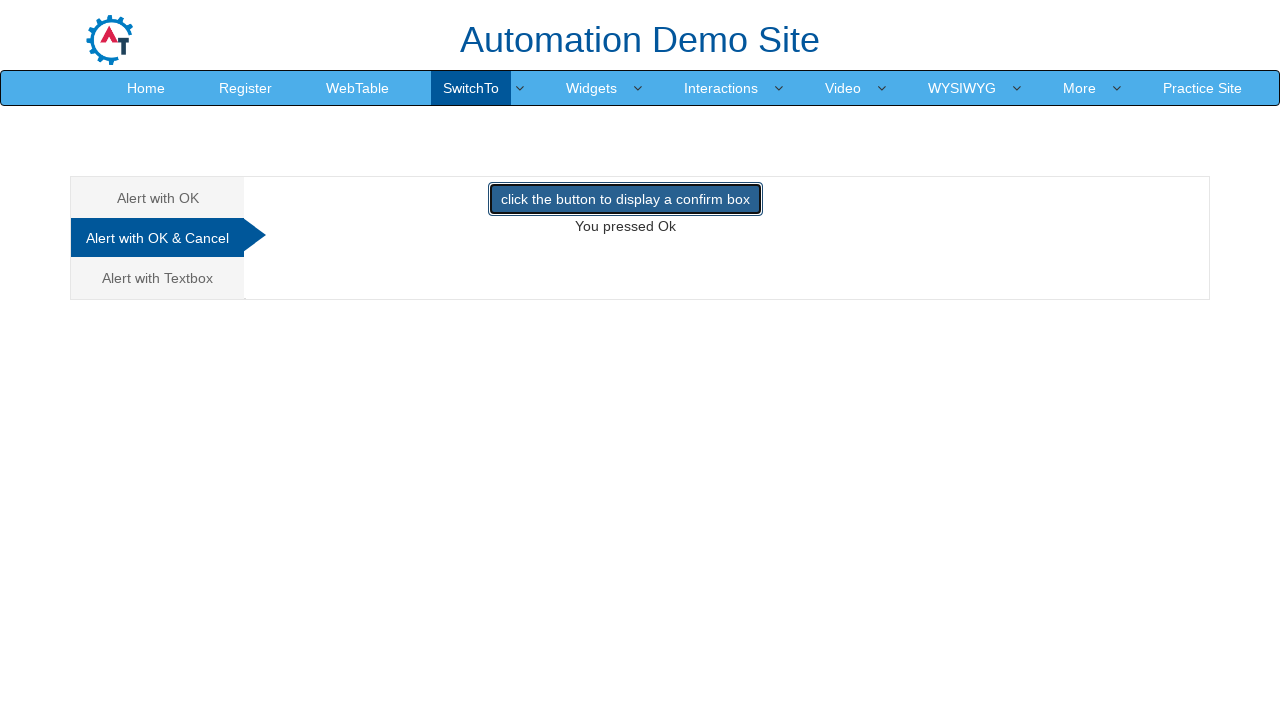

Waited for dialog handling to complete
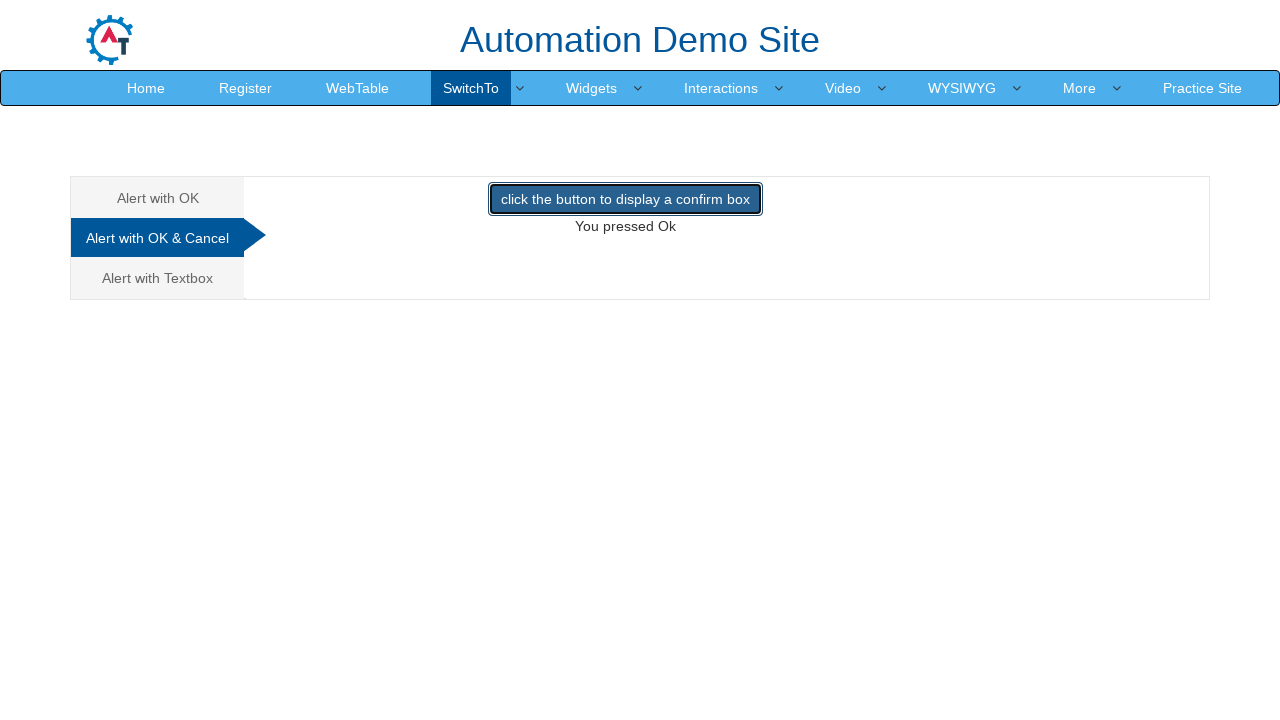

Clicked on the 'Alert with OK & Cancel' tab again at (158, 238) on xpath=/html/body/div[1]/div/div/div/div[1]/ul/li[2]/a
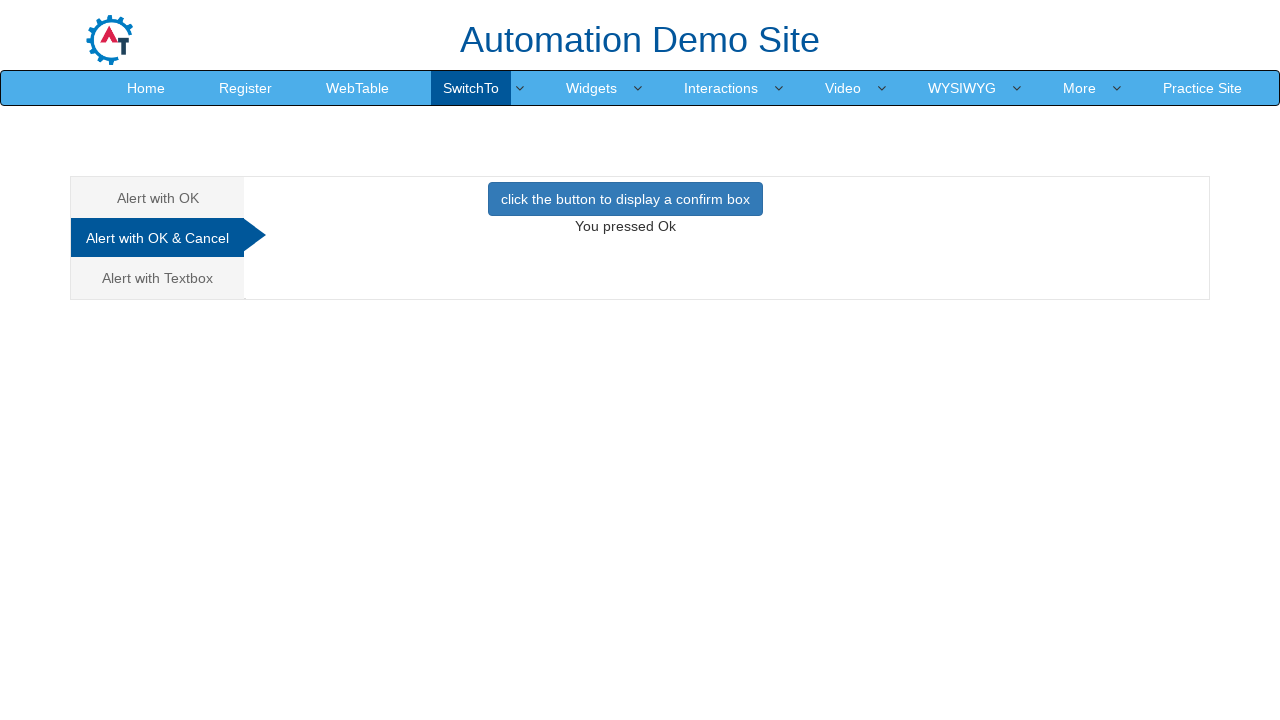

Set up dismiss handler and clicked confirm alert button at (625, 199) on xpath=//*[@id='CancelTab']/button
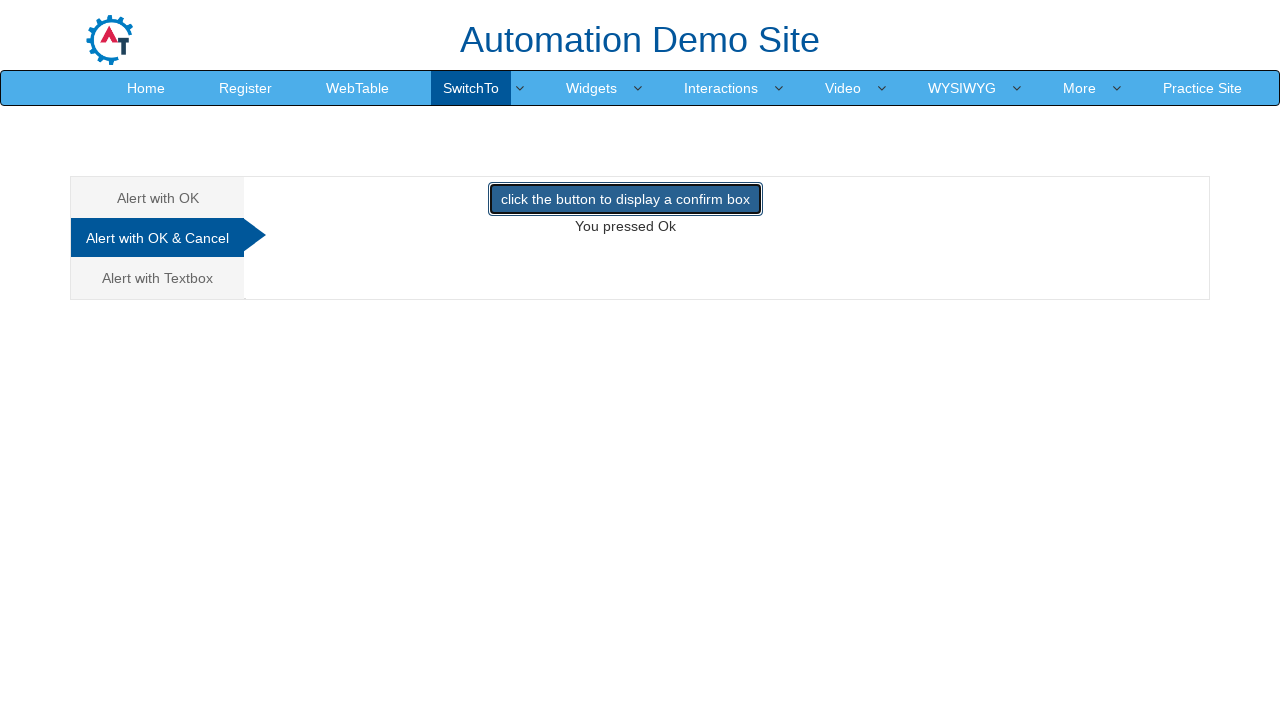

Waited for dialog dismissal to complete
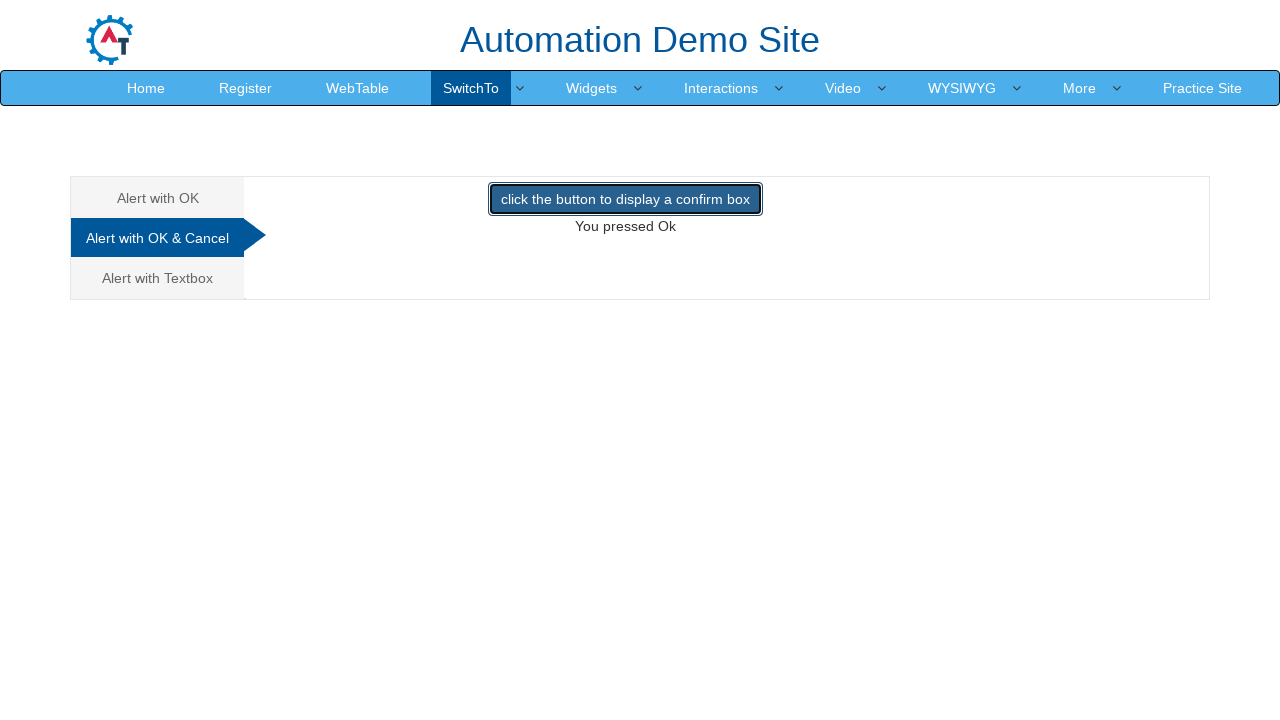

Clicked on the 'Alert with Textbox' tab at (158, 278) on xpath=/html/body/div[1]/div/div/div/div[1]/ul/li[3]/a
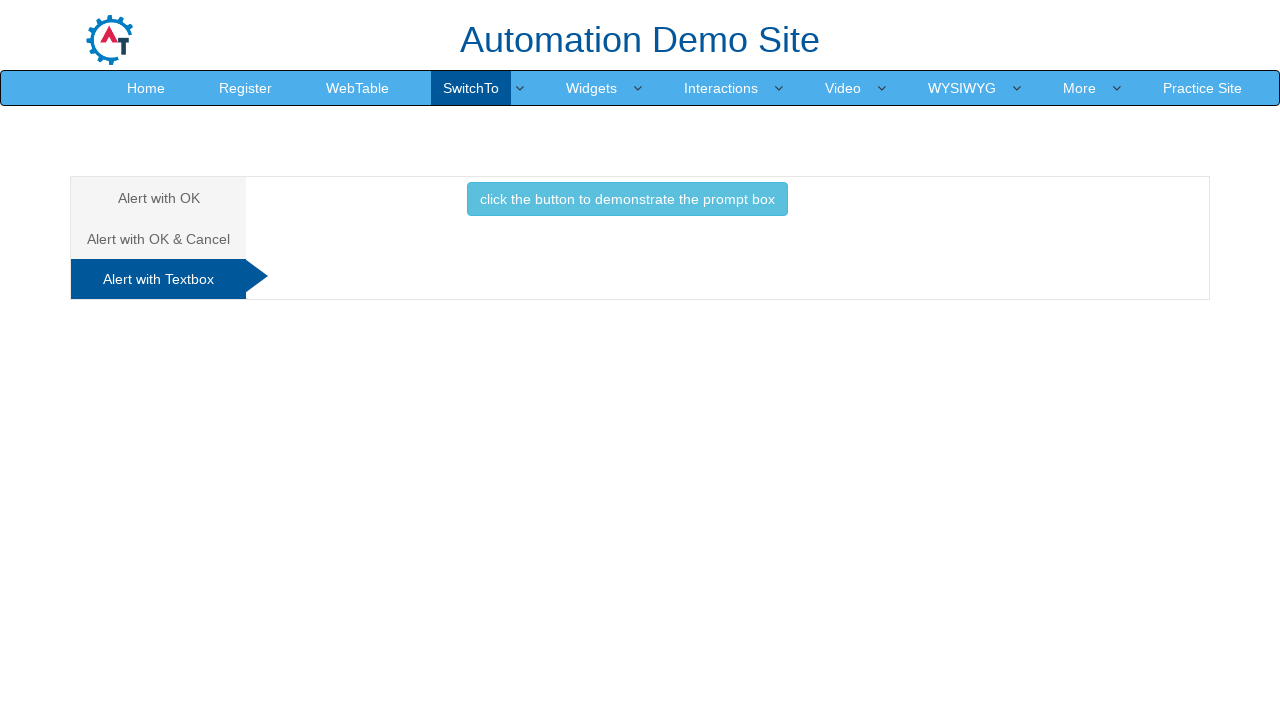

Set up prompt handler to enter 'Maria Thompson' and clicked prompt button at (627, 199) on xpath=//*[@id='Textbox']/button
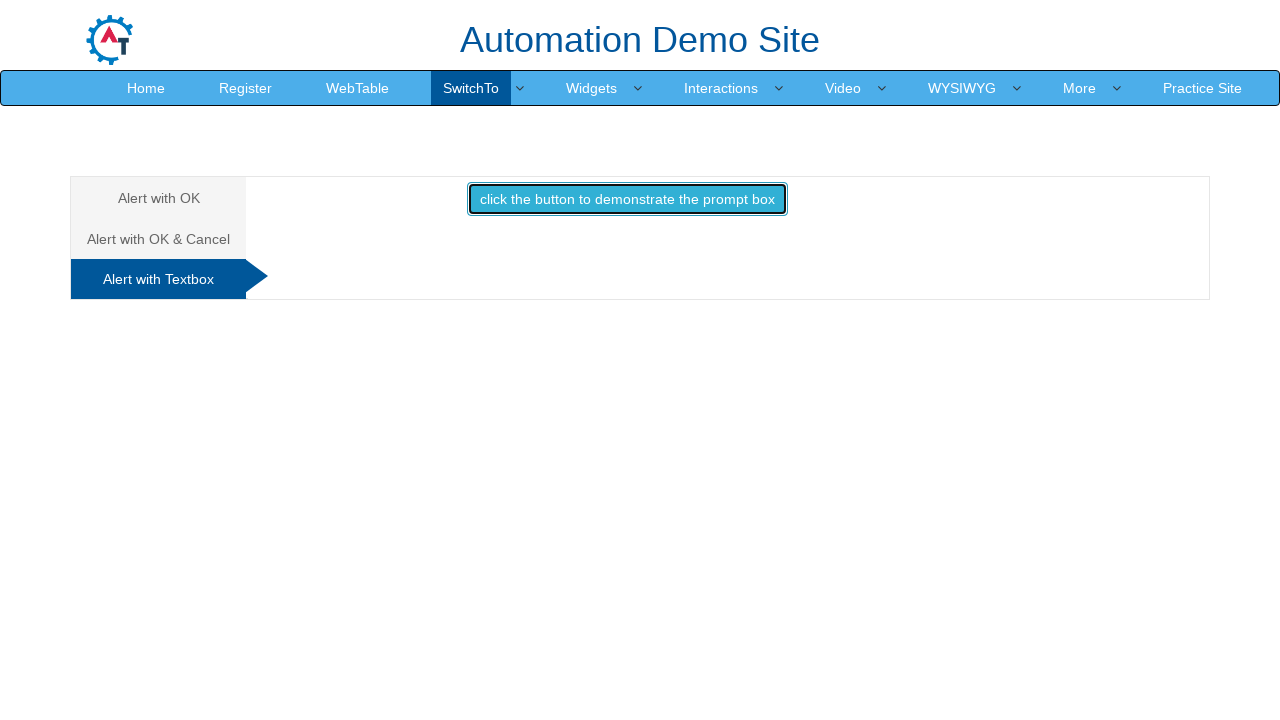

Waited for prompt result to be displayed
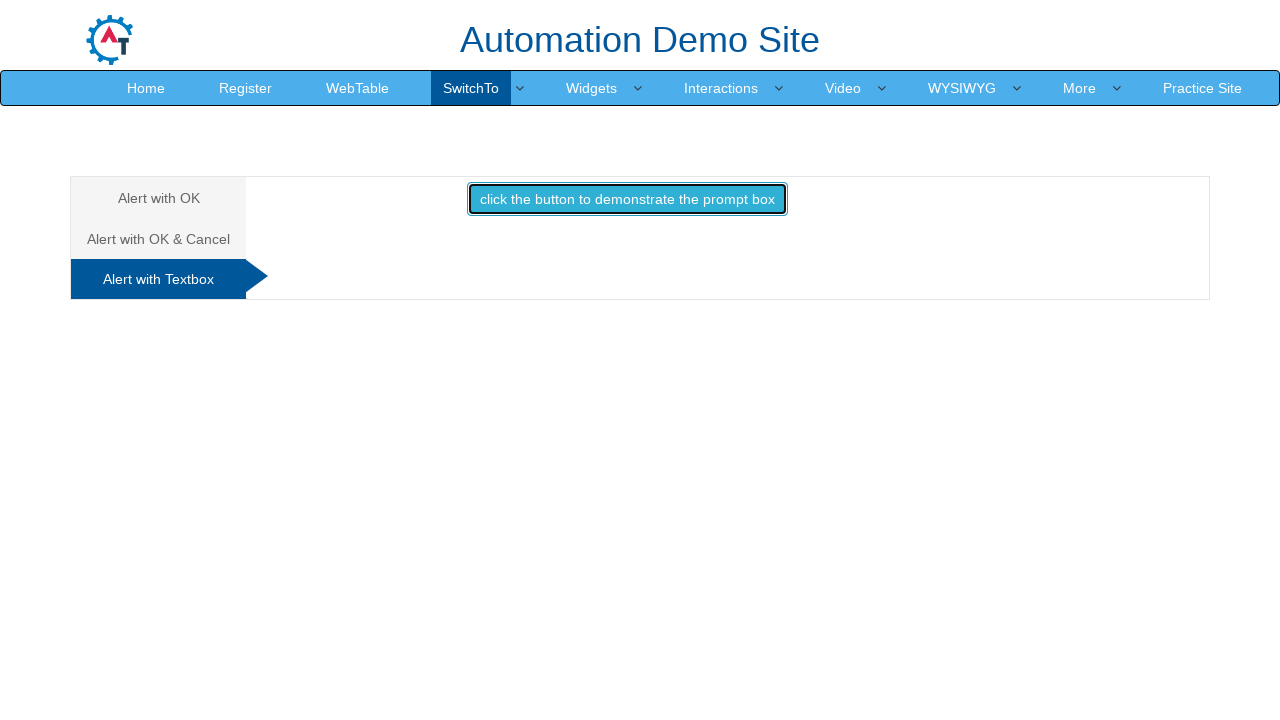

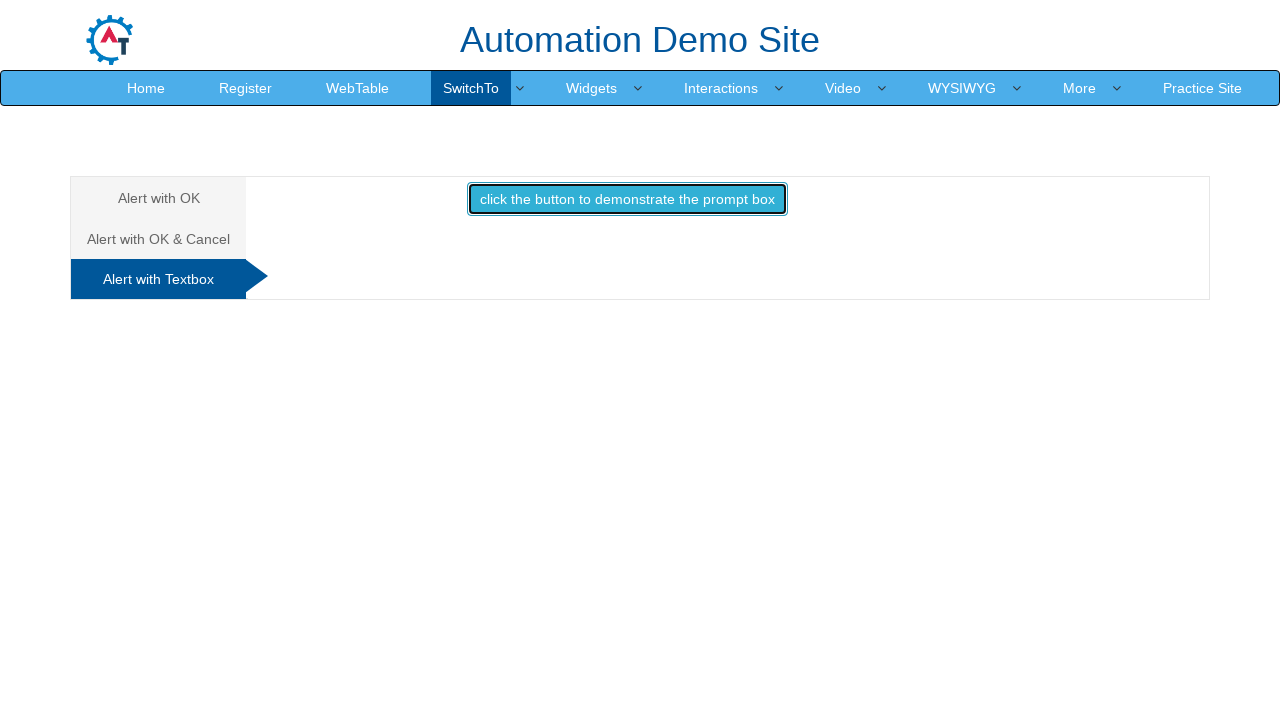